Sets an animal filter by entering "a" in the filter field

Starting URL: http://www.smartclient.com/smartgwt/showcase/#featured_tile_filtering

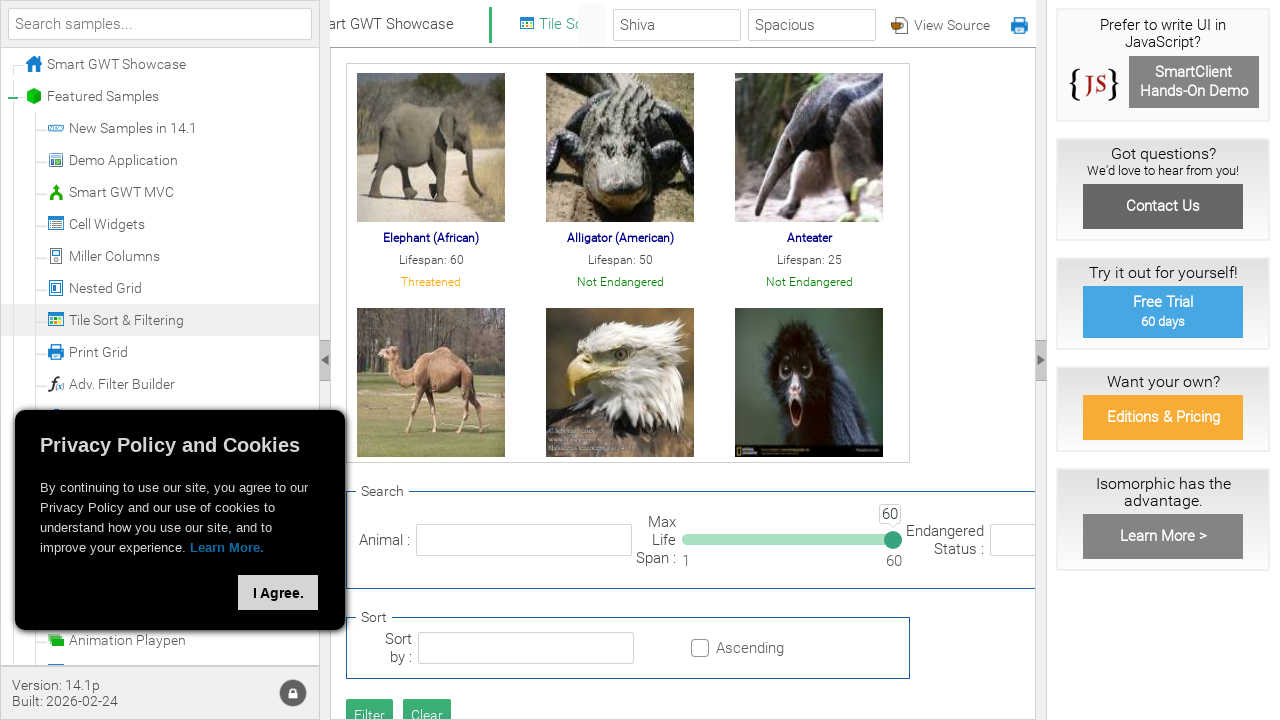

Scrolled down 500 pixels to reach filtering section
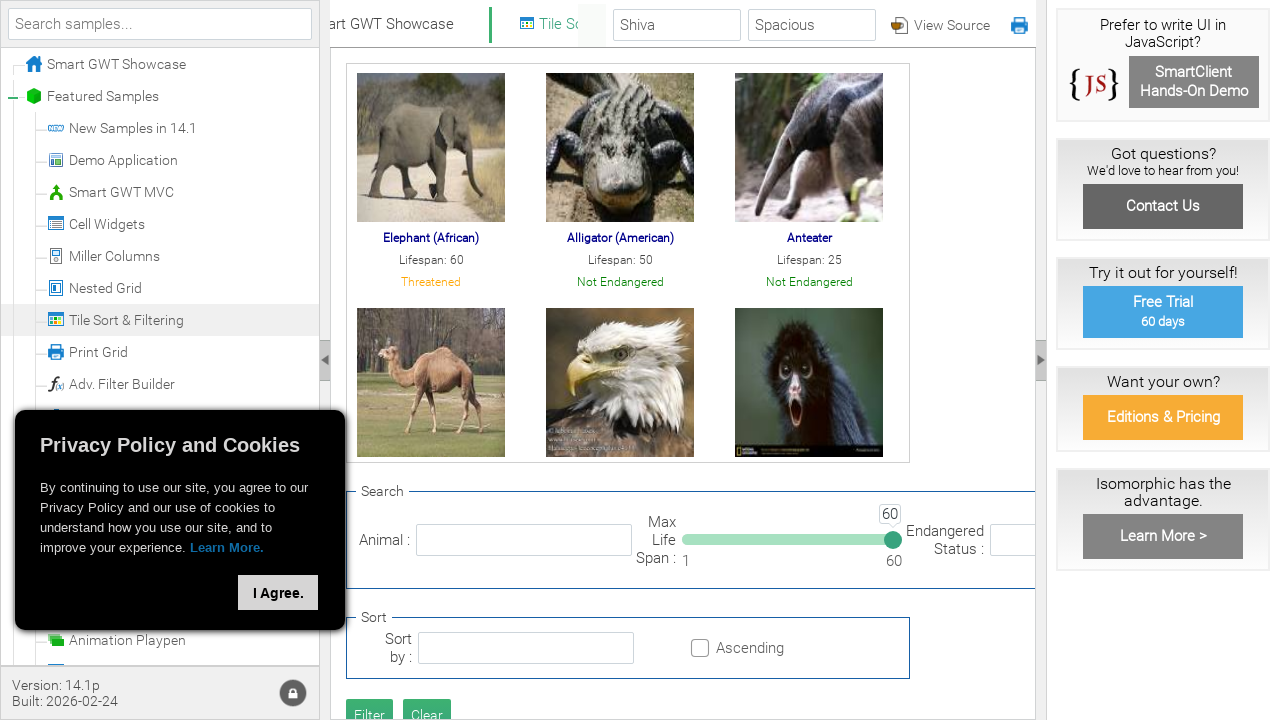

Entered 'a' in animal filter field on input[type='text']
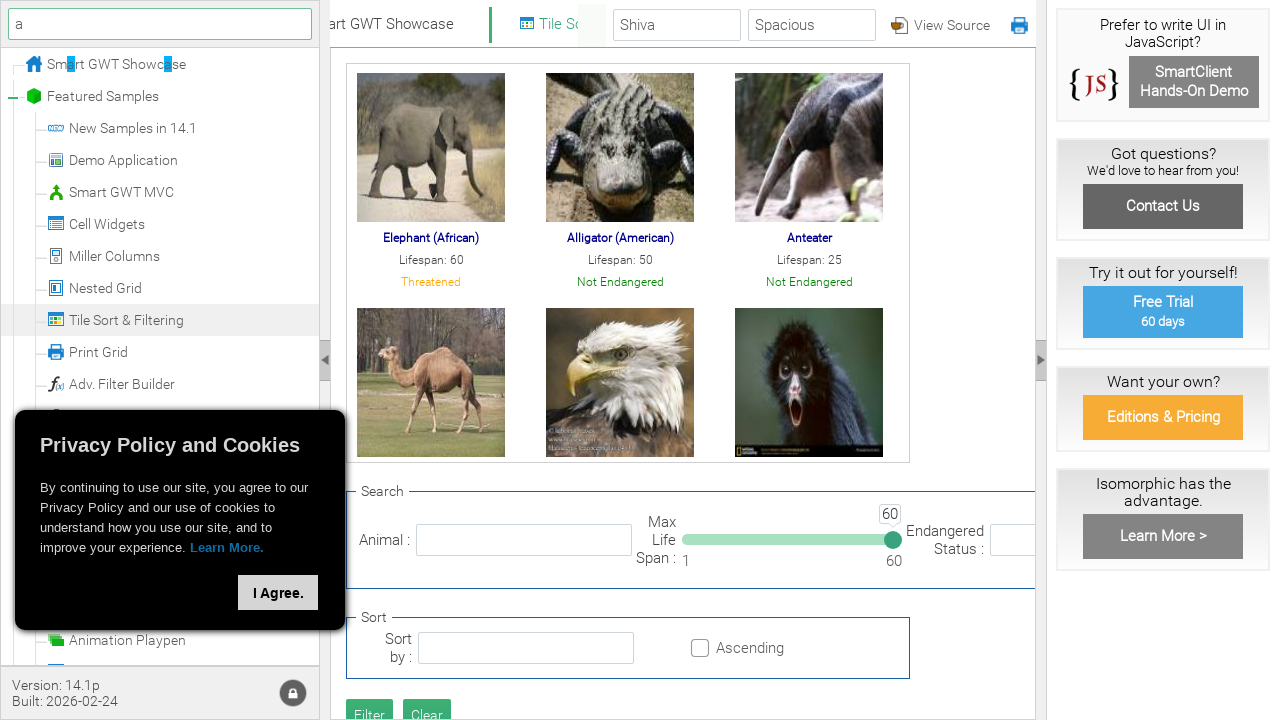

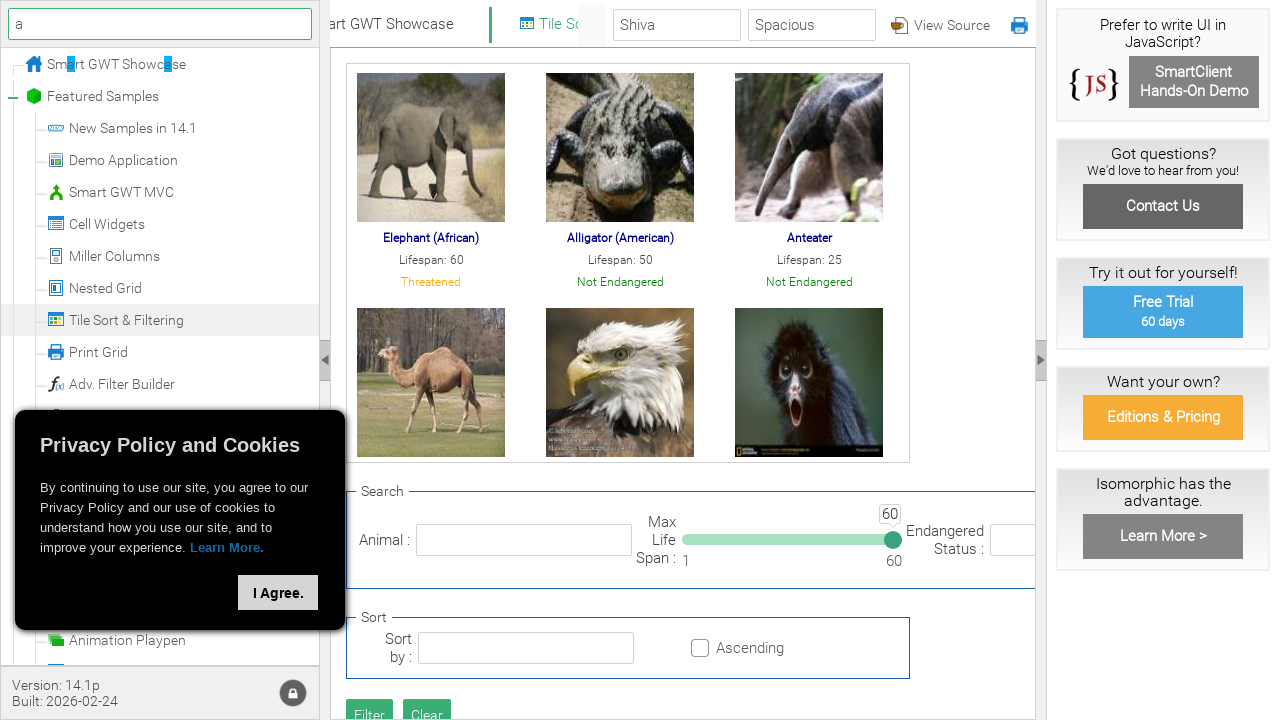